Navigates to a page, clicks on a link with a mathematically calculated text value (22459), then fills out a form with personal information (first name, last name, city, country) and submits it.

Starting URL: http://suninjuly.github.io/find_link_text

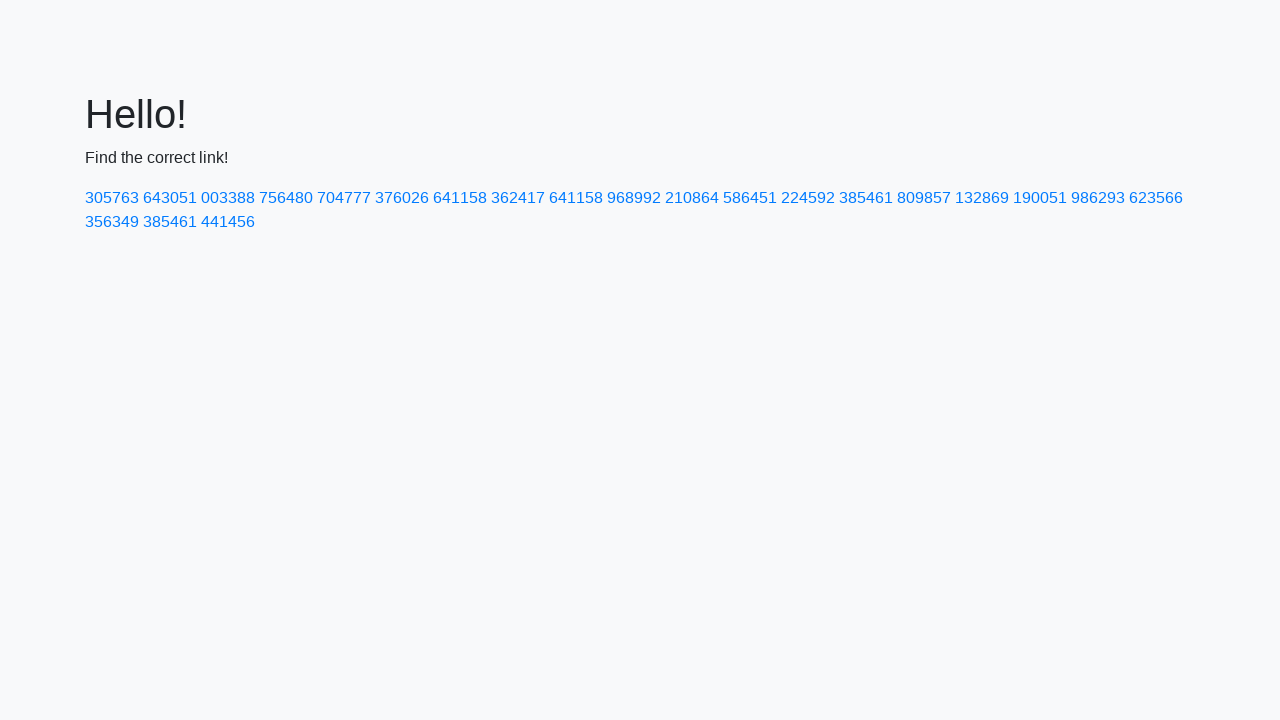

Clicked link with mathematically calculated text value (22459) at (808, 198) on text=224592
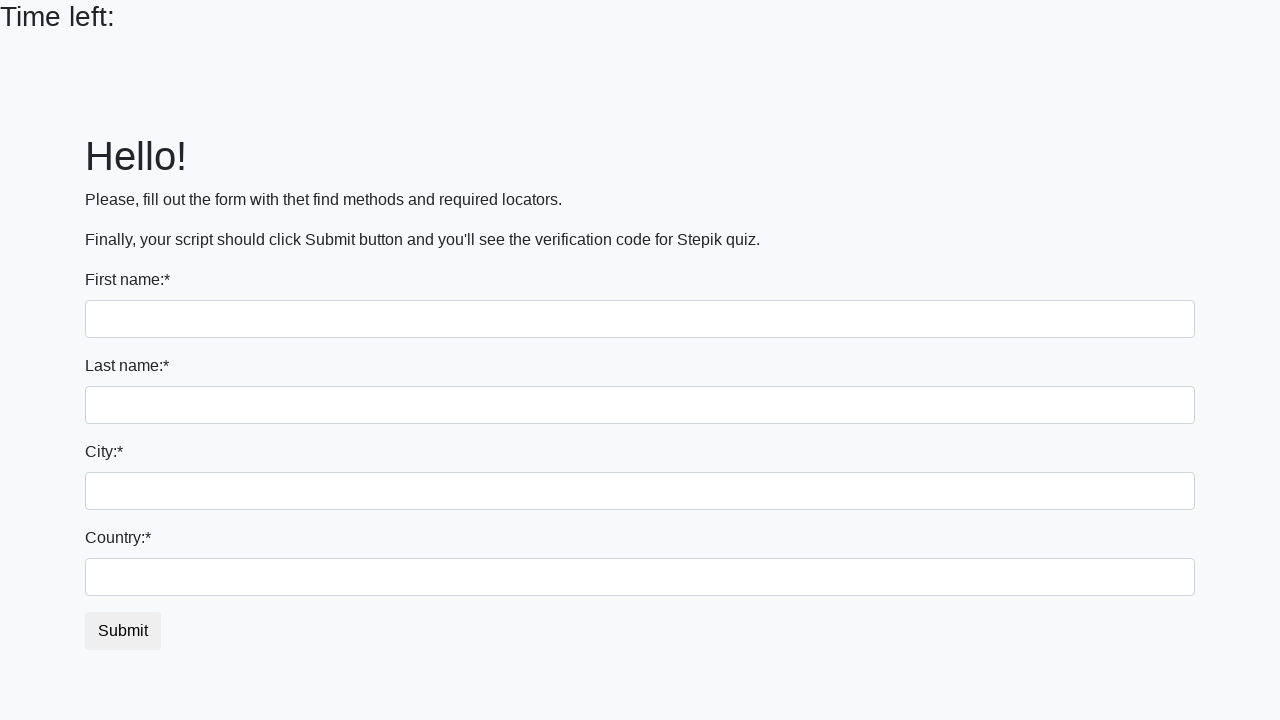

Filled first name field with 'Ivan' on input
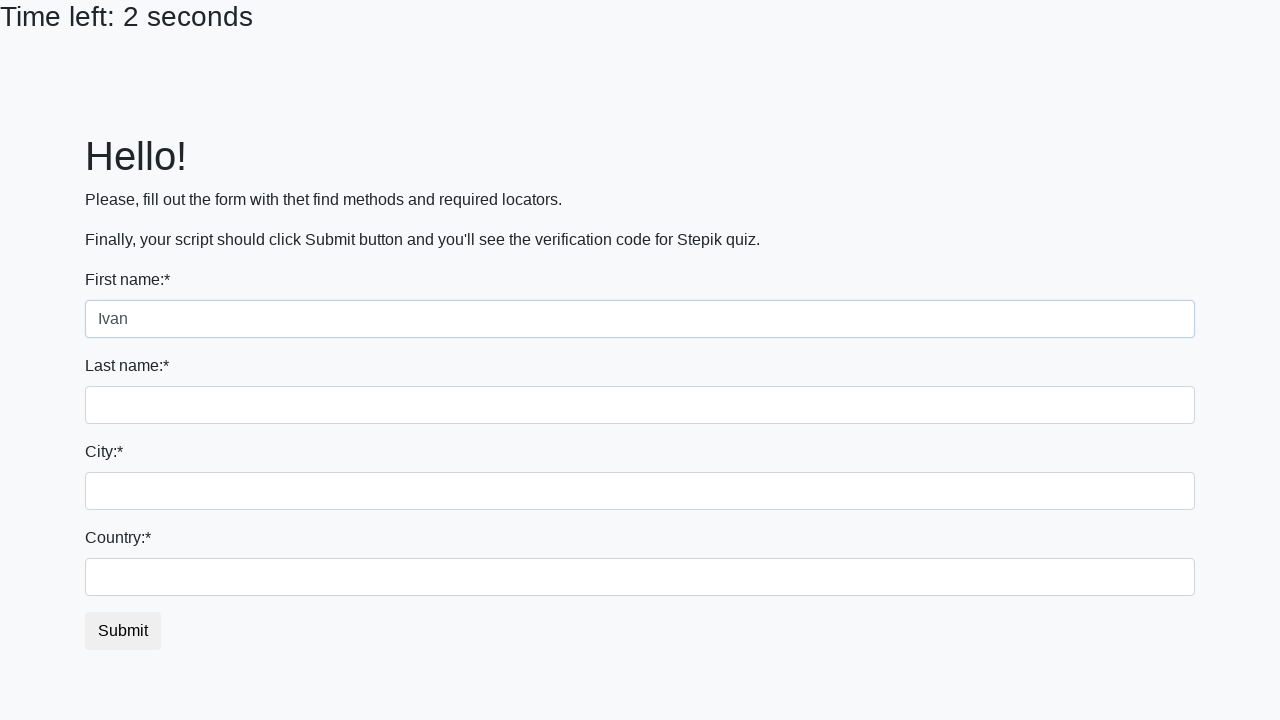

Filled last name field with 'Petrov' on input[name='last_name']
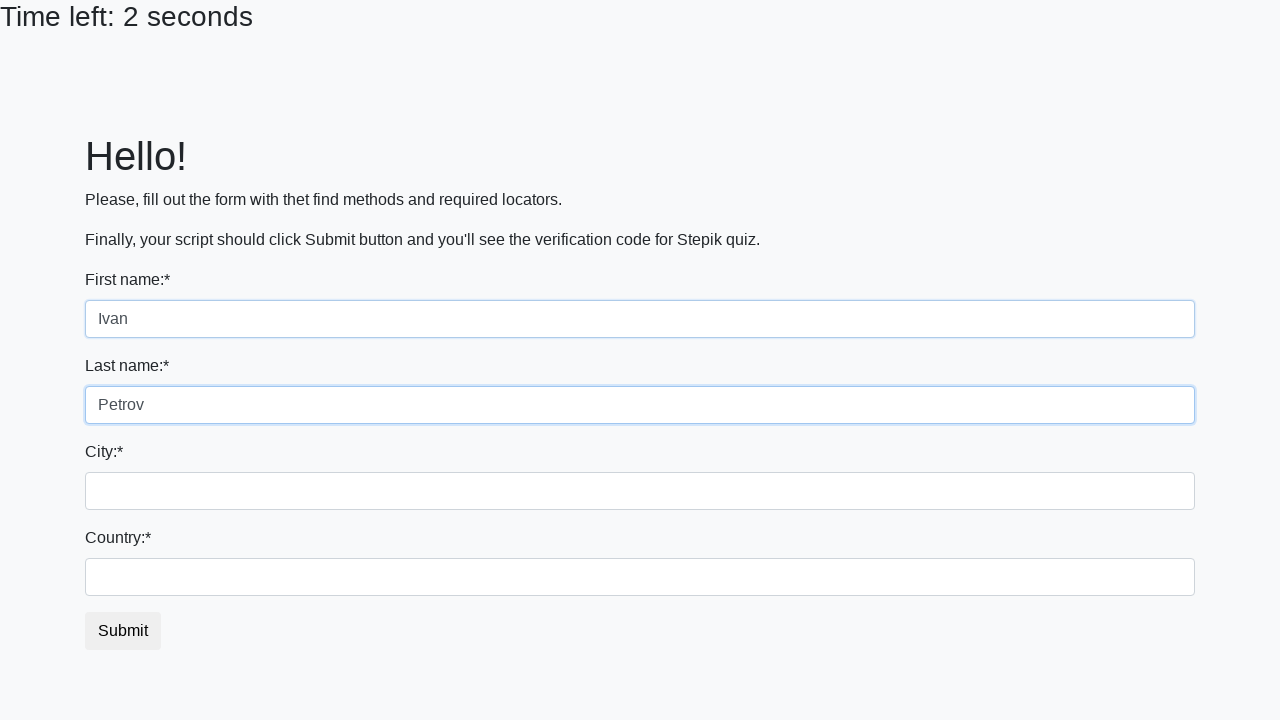

Filled city field with 'Smolensk' on .city
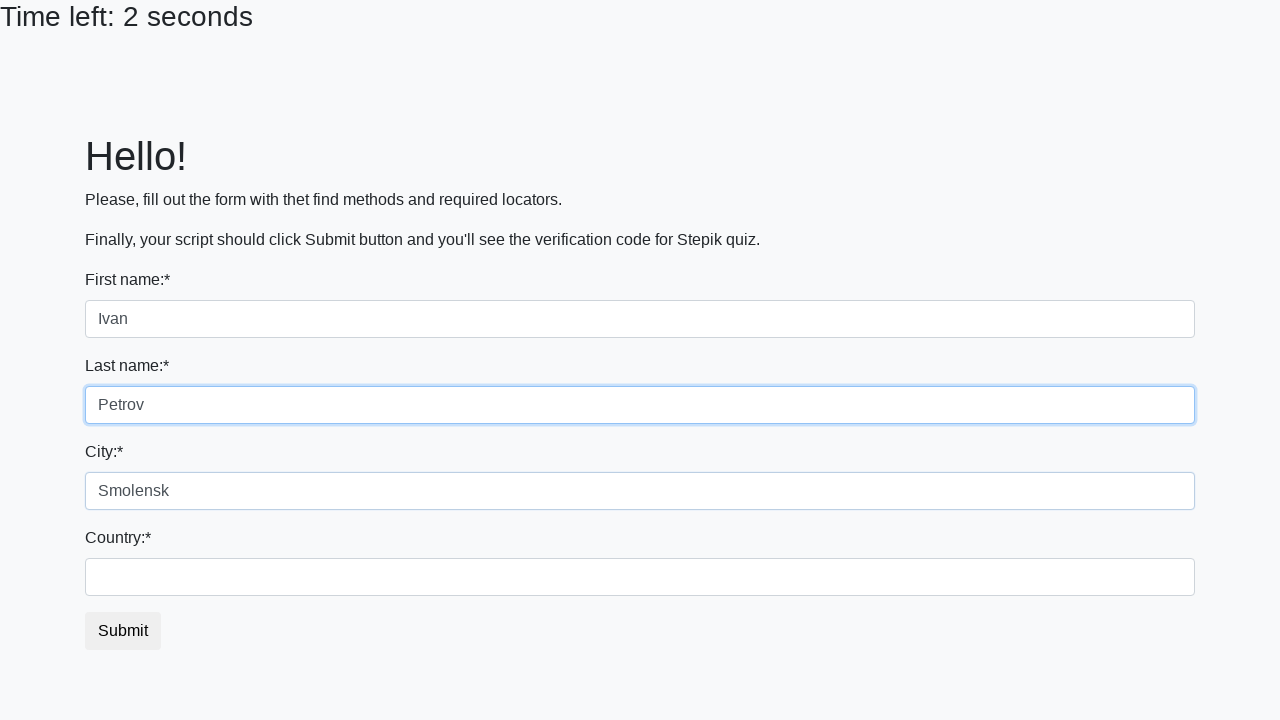

Filled country field with 'Russia' on #country
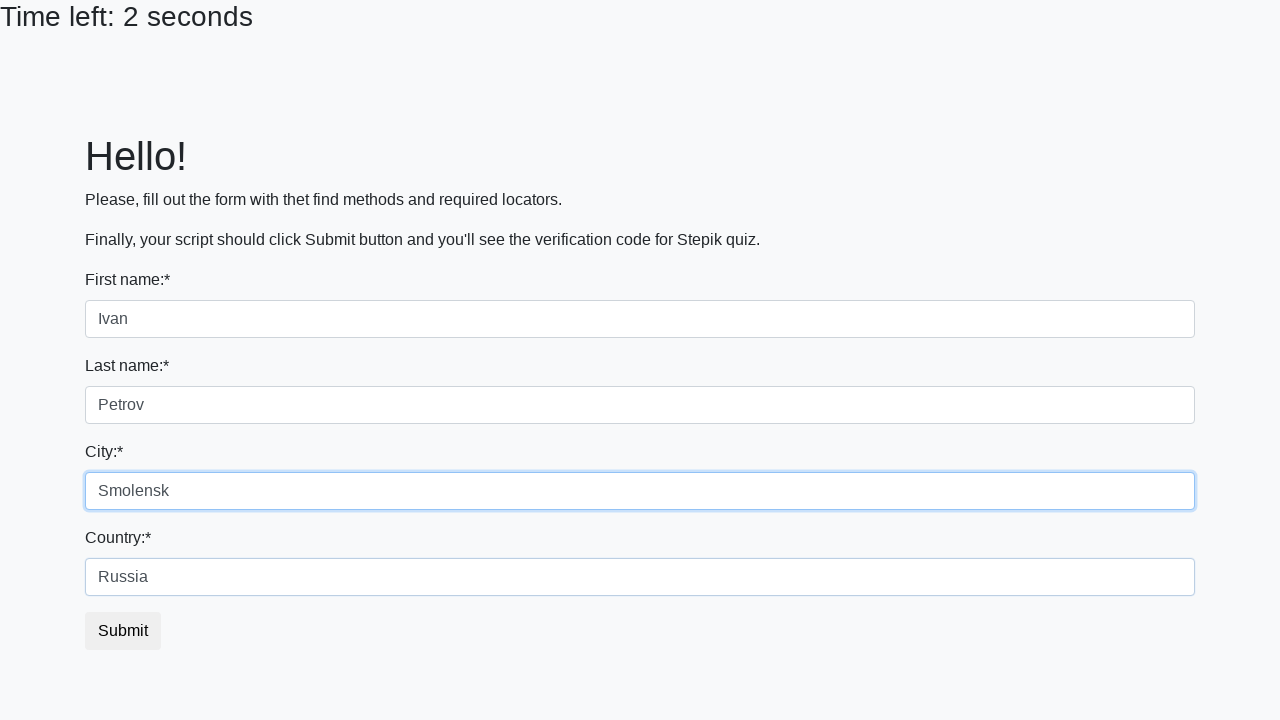

Clicked form submit button at (123, 631) on button.btn
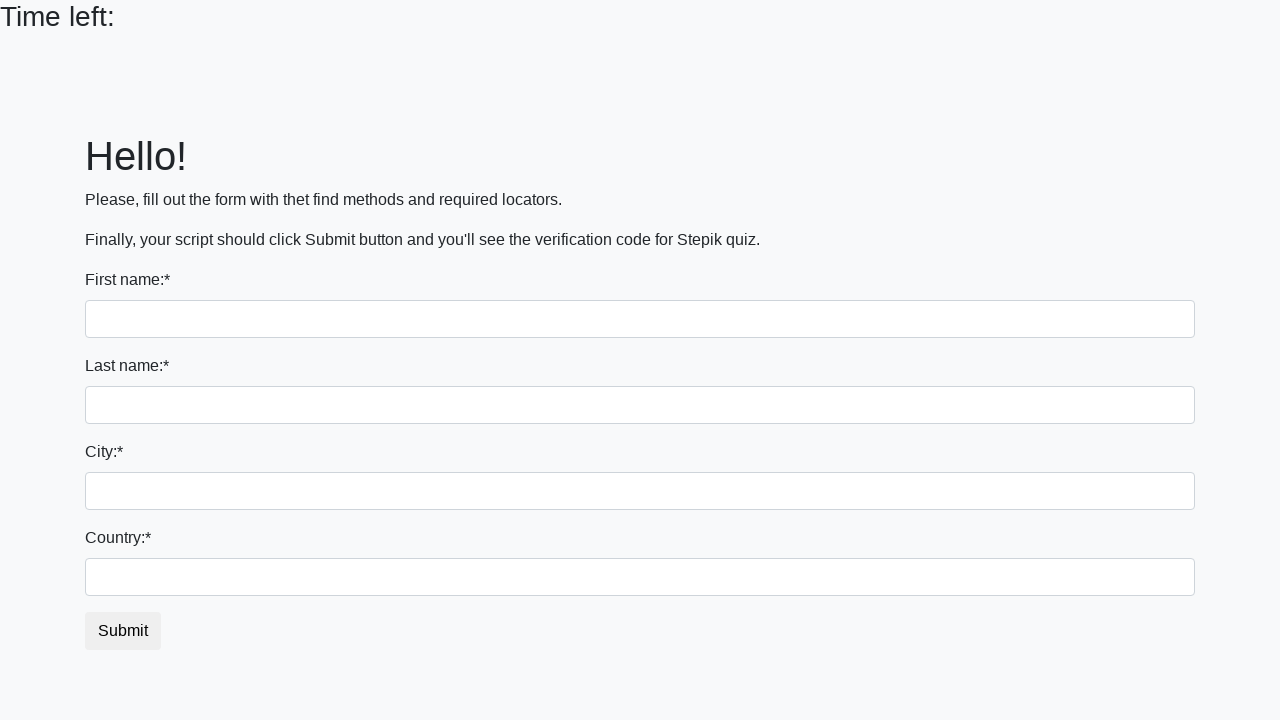

Waited 1 second for form submission to complete
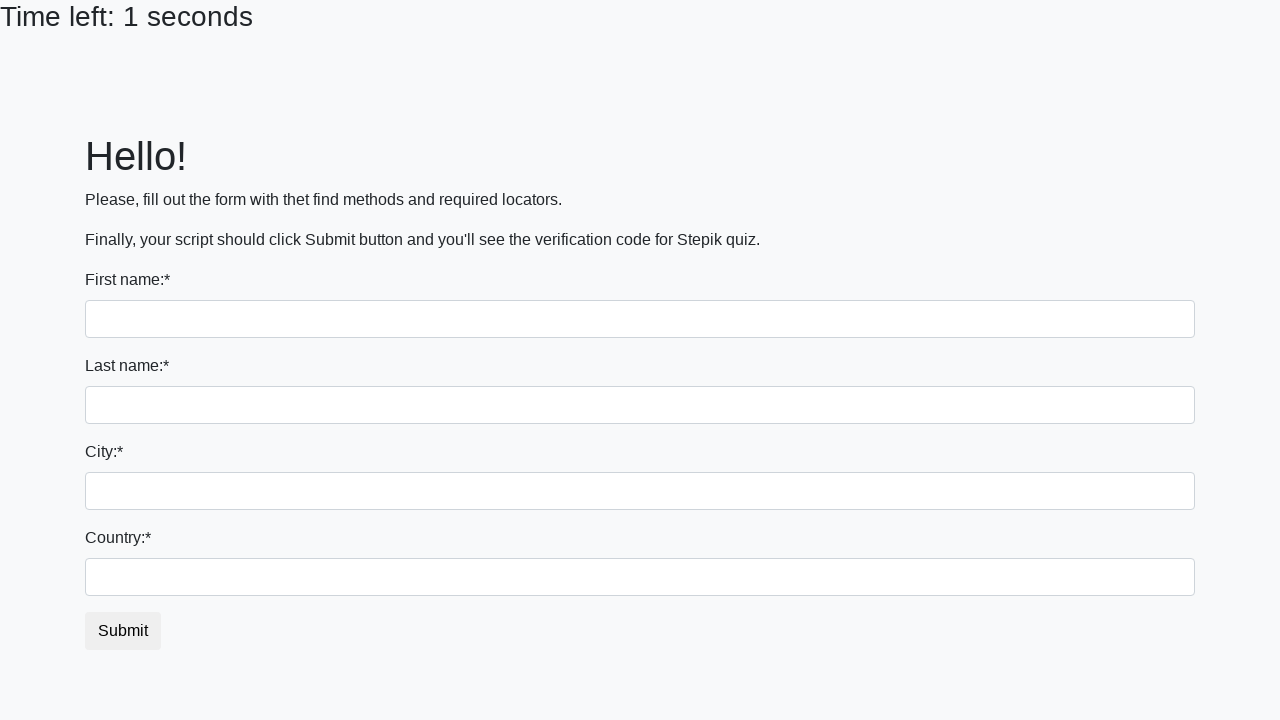

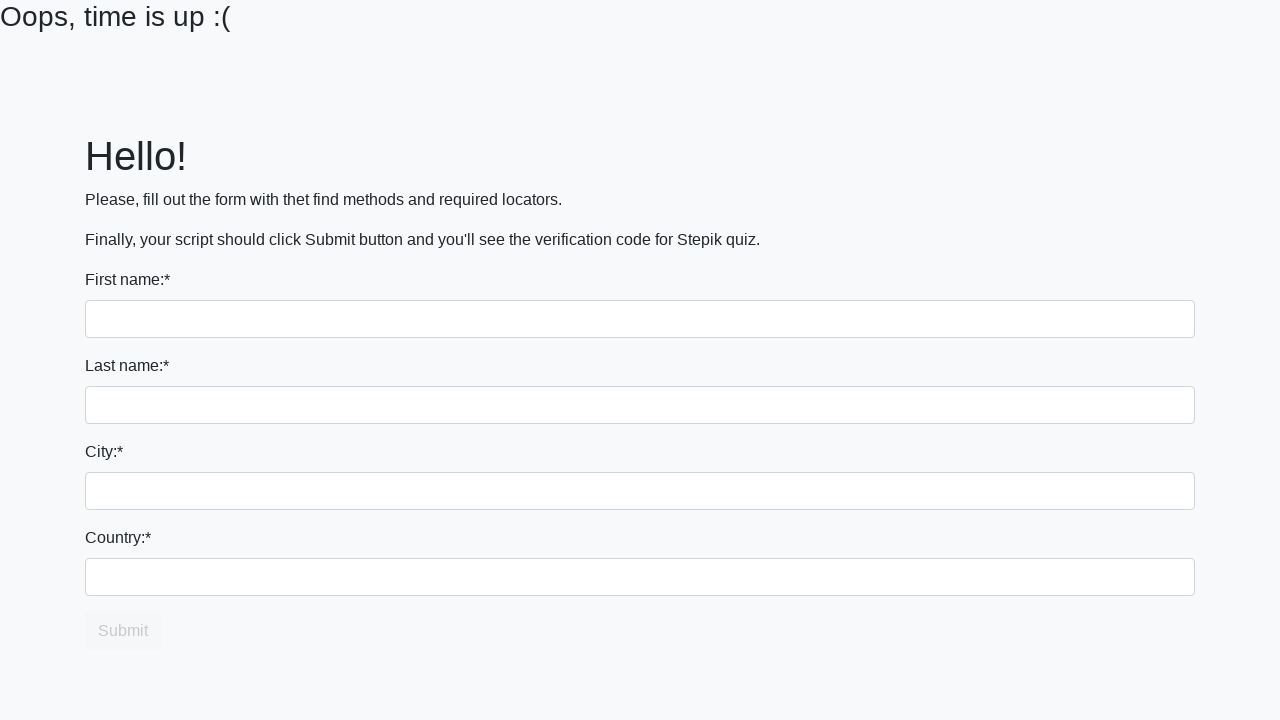